Tests the search functionality on Python.org by entering a search query "pycon" and submitting the form, then verifying results are found

Starting URL: http://www.python.org

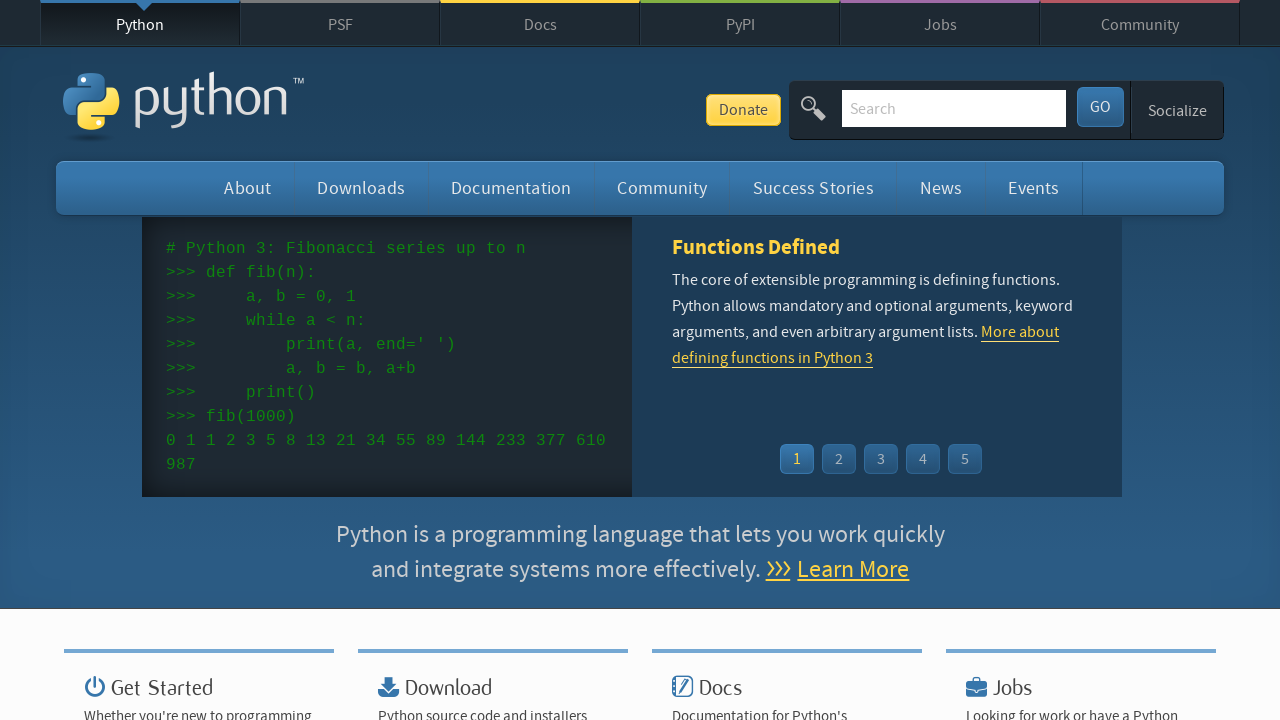

Filled search box with query 'pycon' on input[name='q']
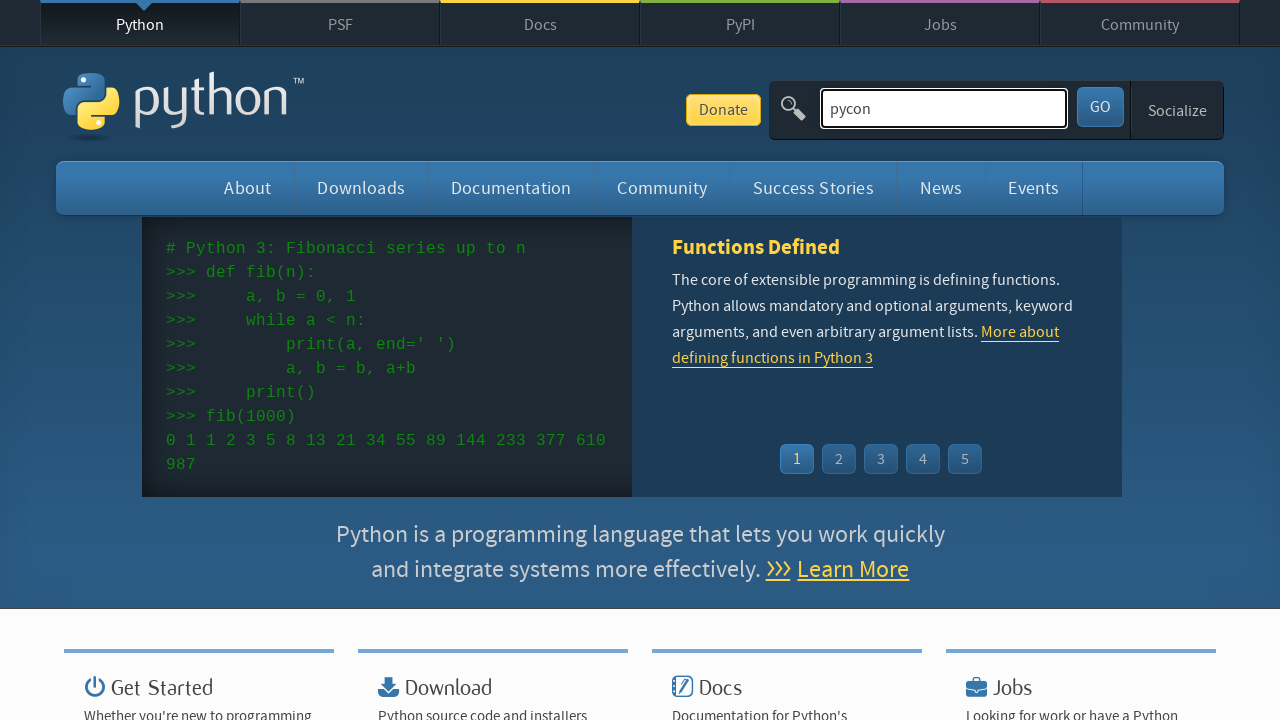

Pressed Enter to submit search form on input[name='q']
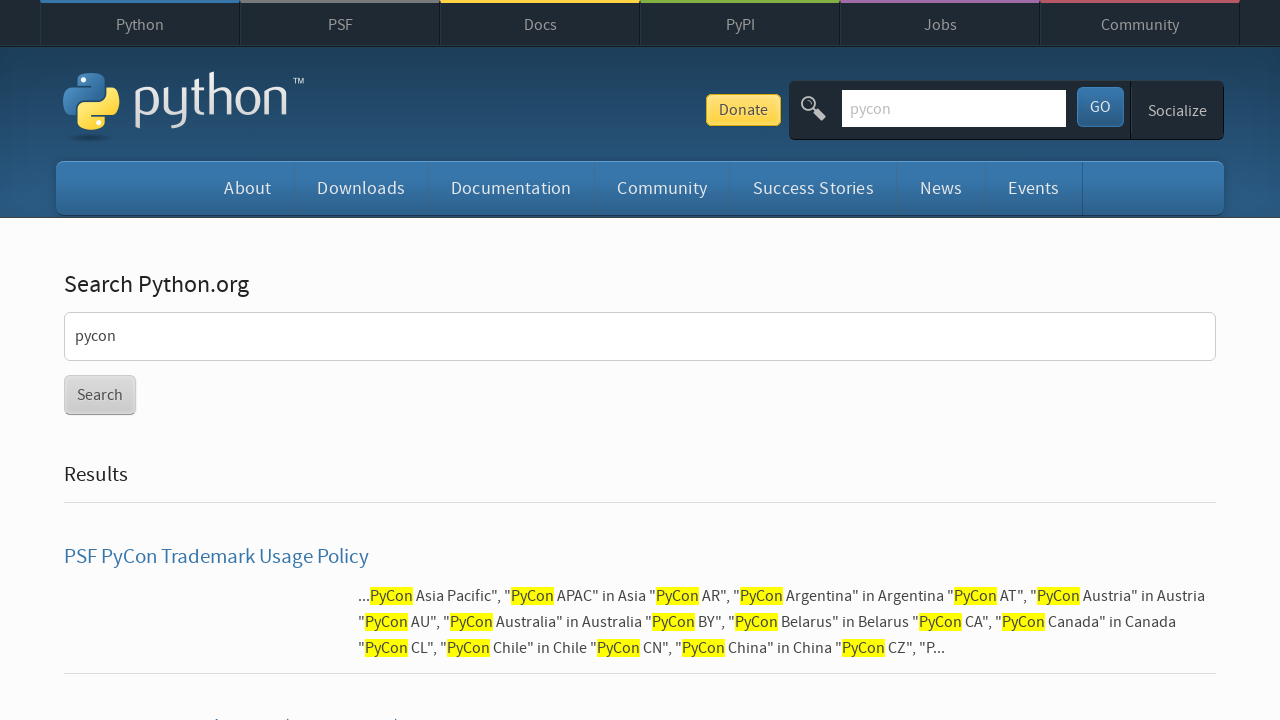

Search results page loaded (domcontentloaded state)
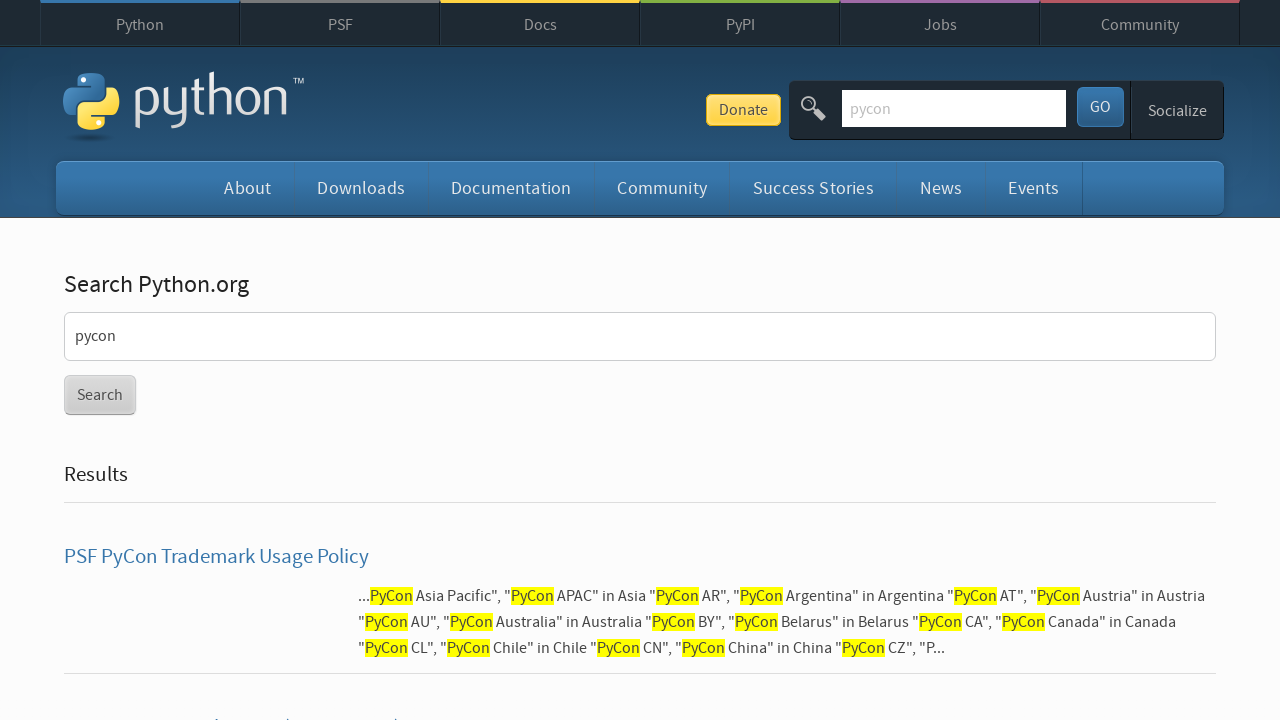

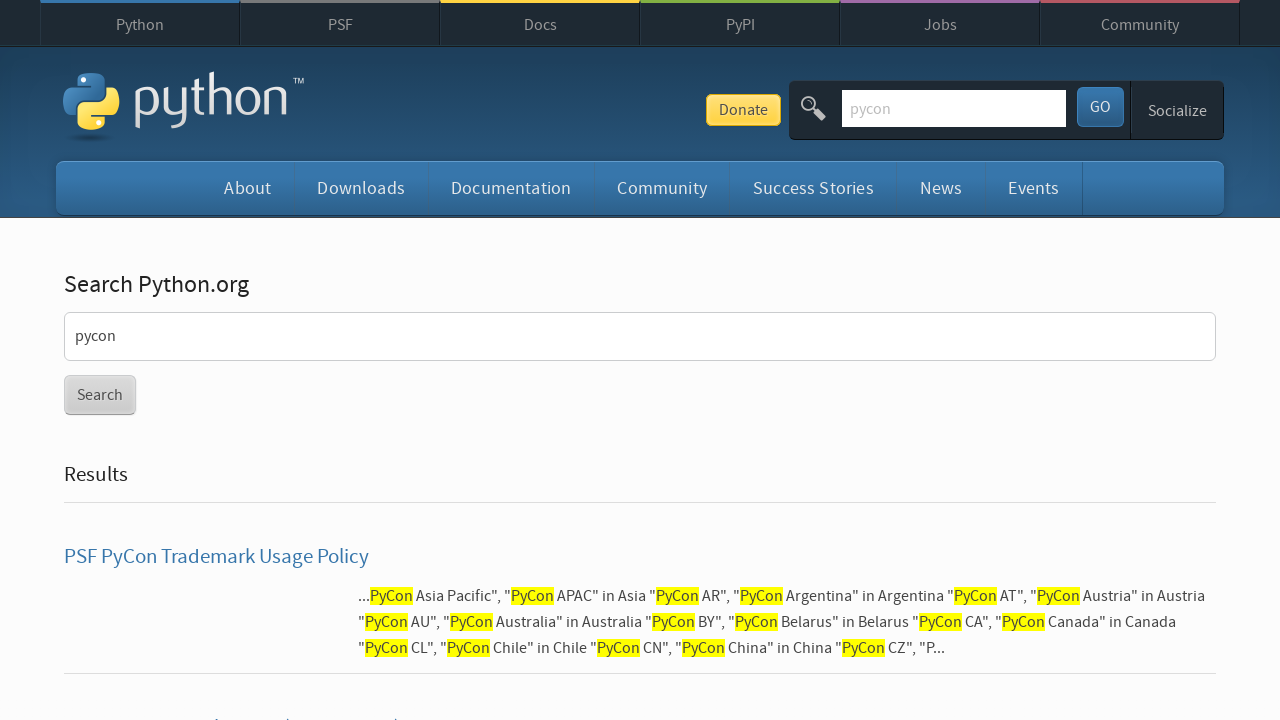